Navigates to nopCommerce demo store homepage and waits for page to load

Starting URL: http://demo.nopcommerce.com/

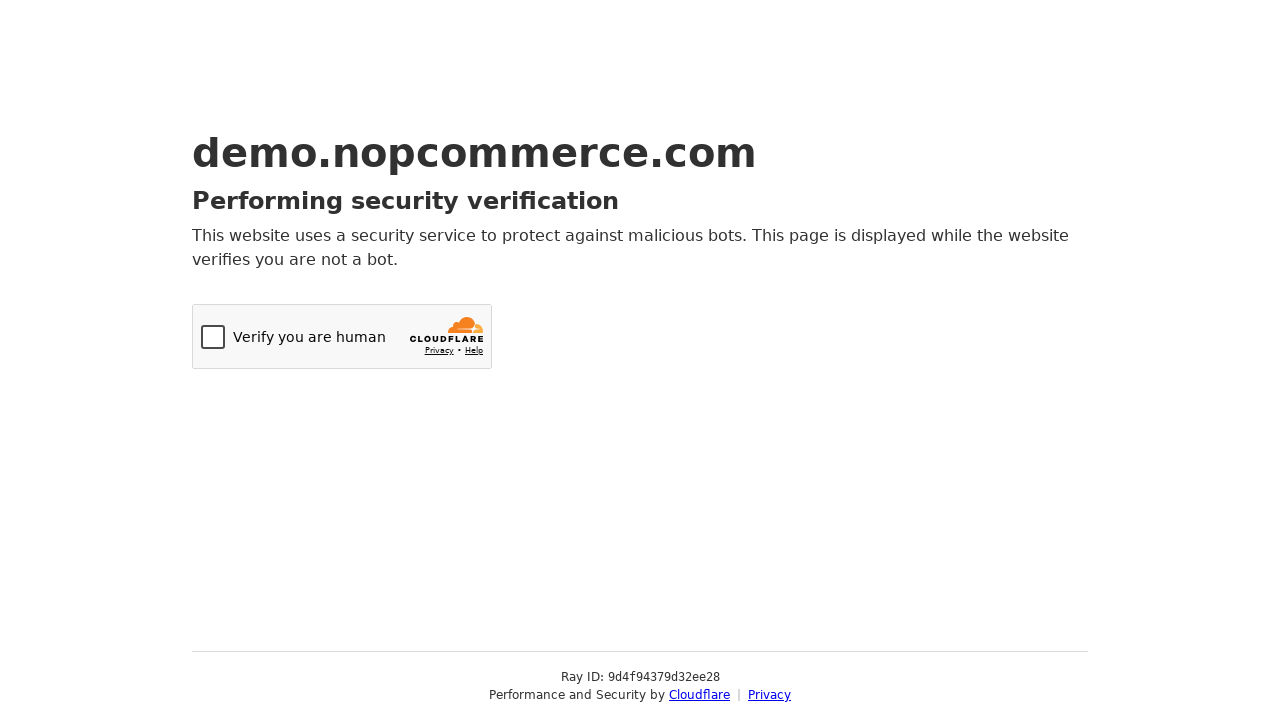

Navigated to nopCommerce demo store homepage
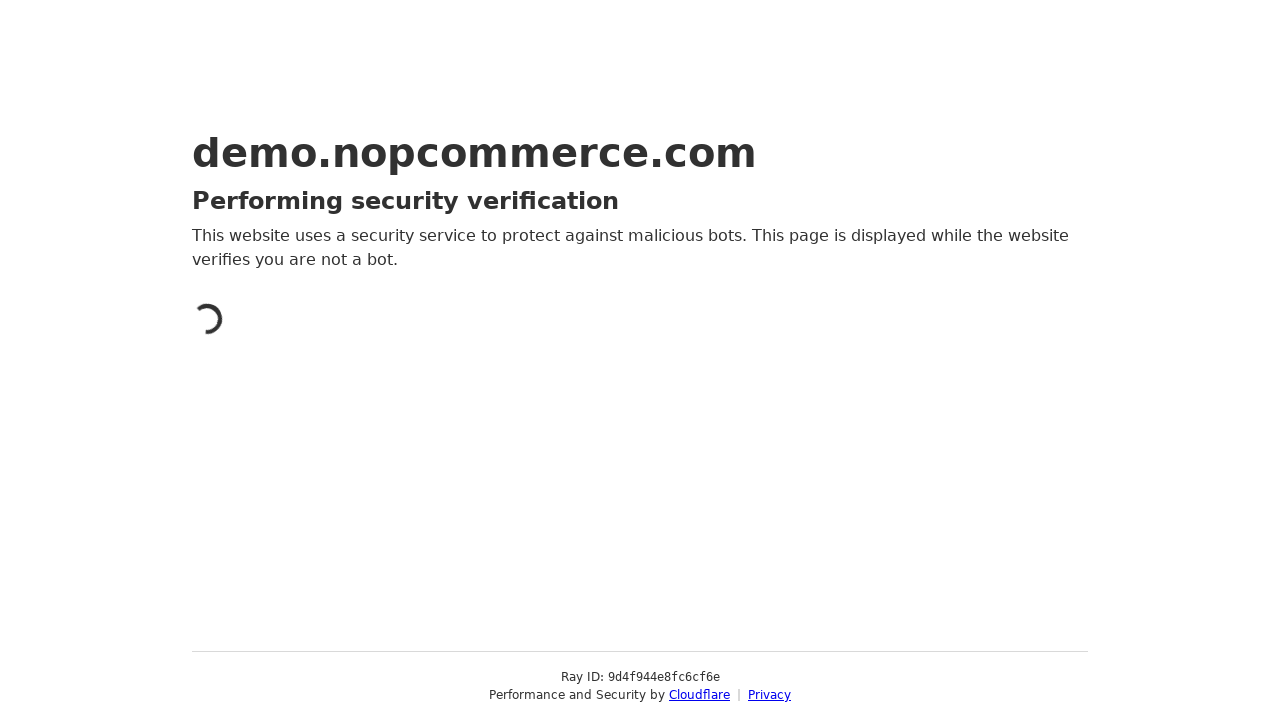

Page loaded with networkidle state
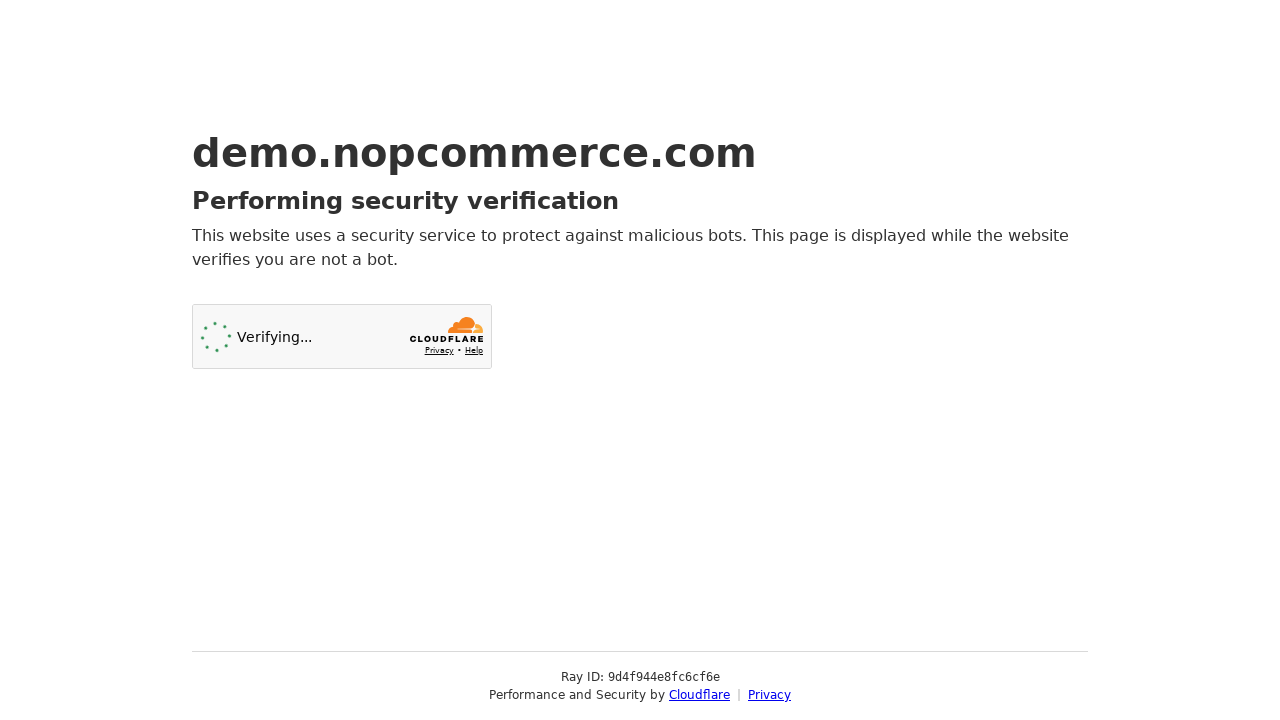

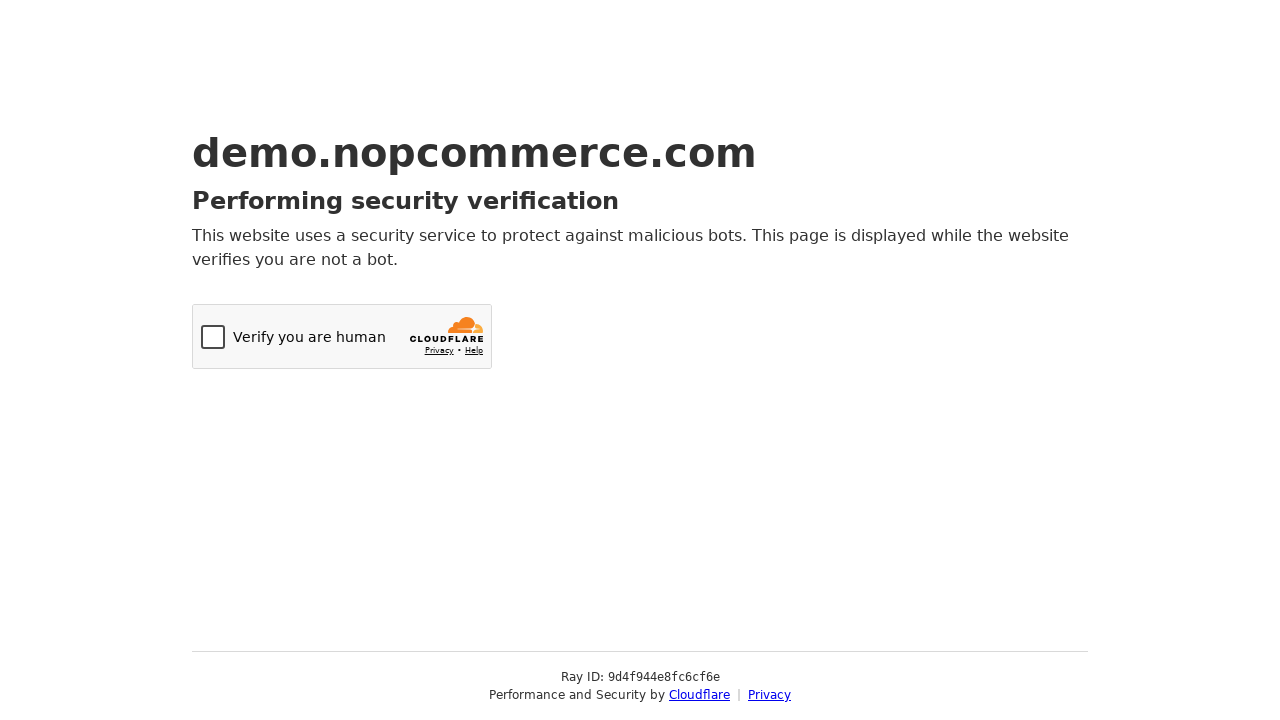